Tests dynamic radio button selection by iterating through two groups of radio buttons and selecting specific options ("Milk" from group1 and "Water" from group2) based on their values.

Starting URL: http://www.echoecho.com/htmlforms10.htm

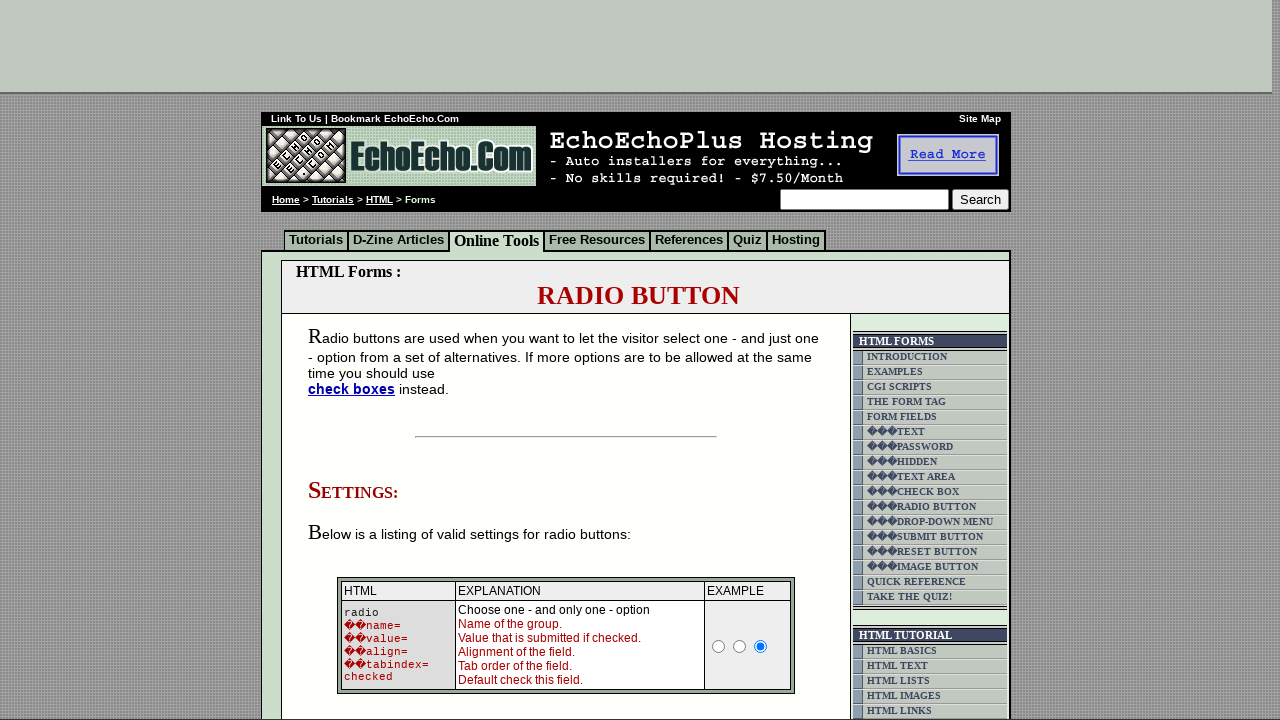

Waited for group1 radio buttons to load
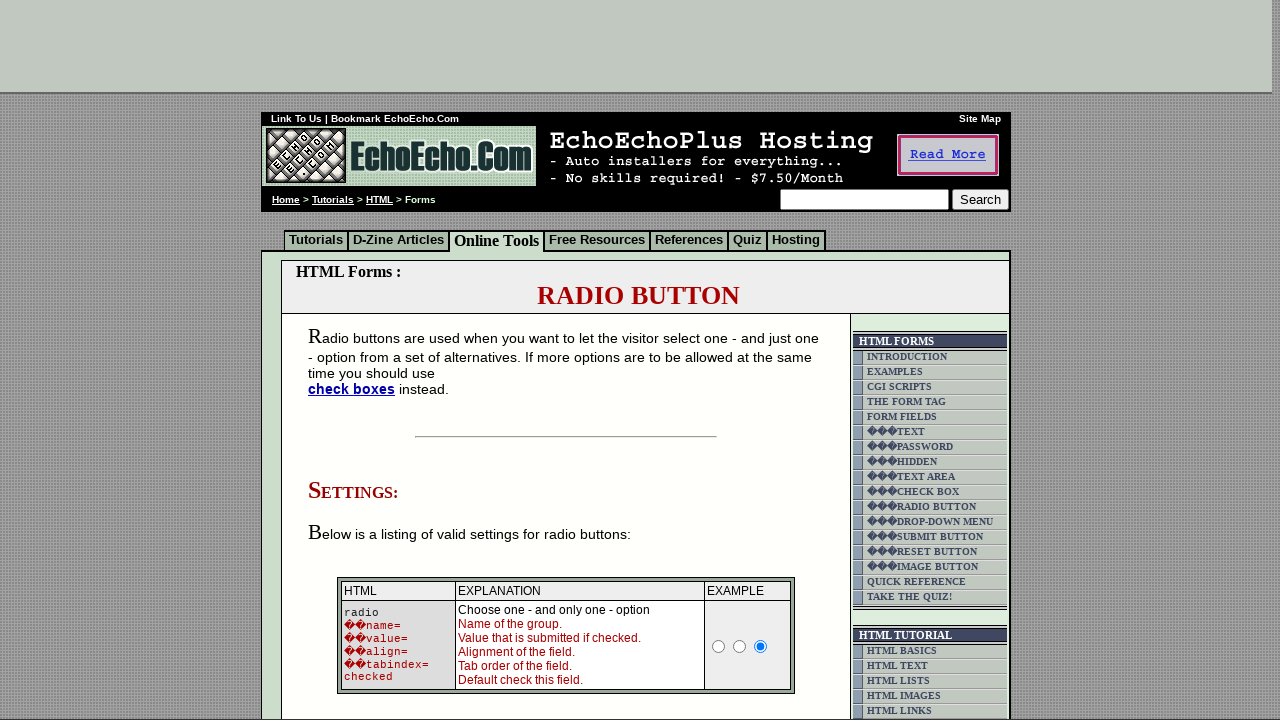

Located all group1 radio buttons
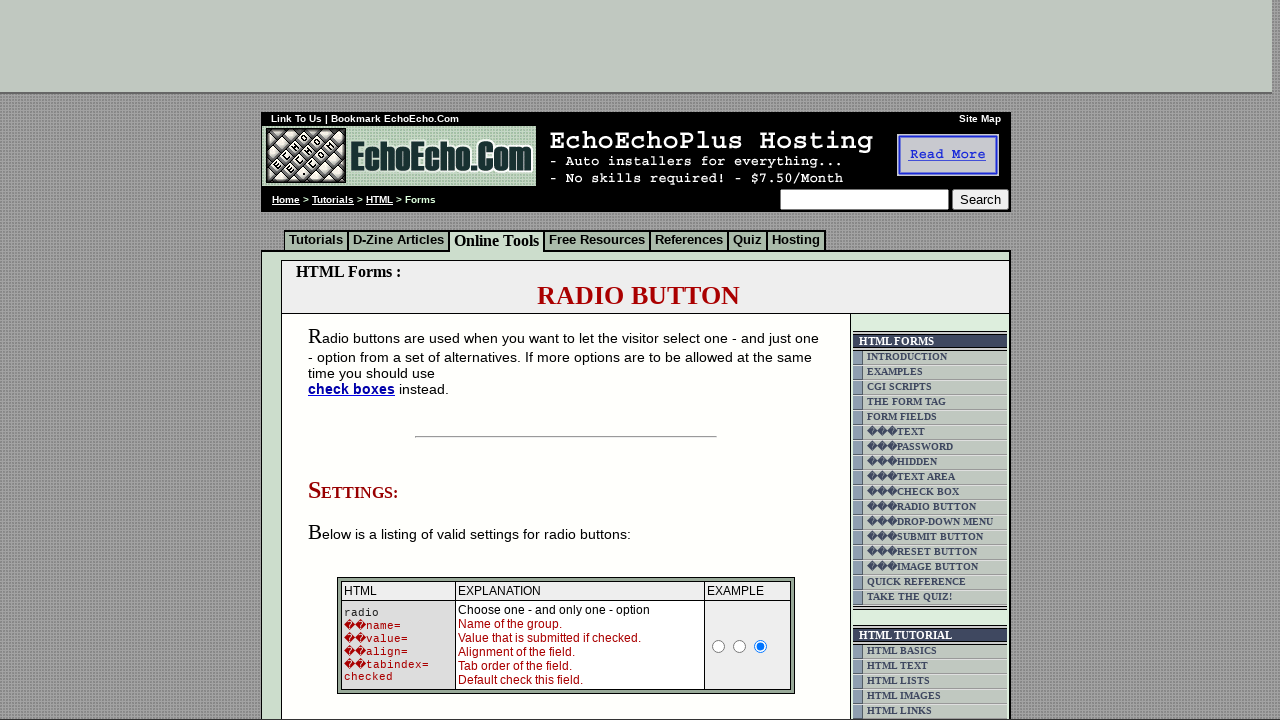

Counted 3 radio buttons in group1
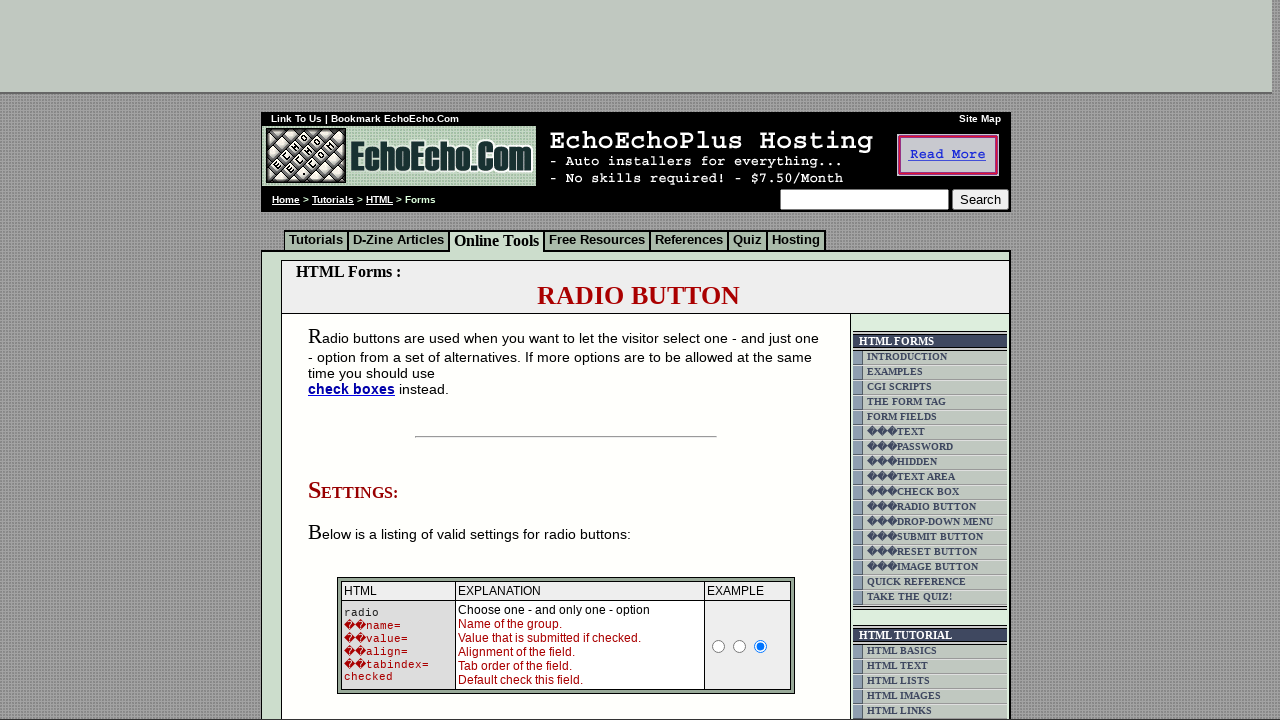

Retrieved value 'Milk' from group1 radio button 0
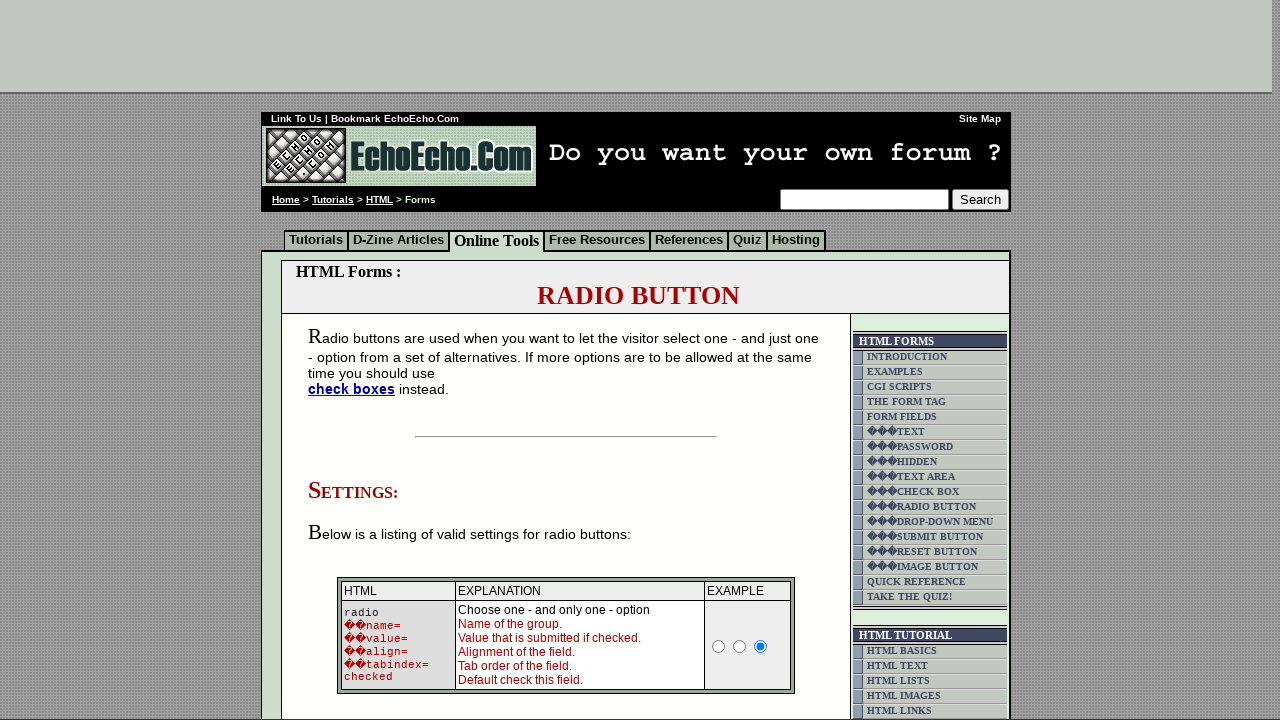

Selected 'Milk' radio button from group1 at (356, 360) on input[name='group1'] >> nth=0
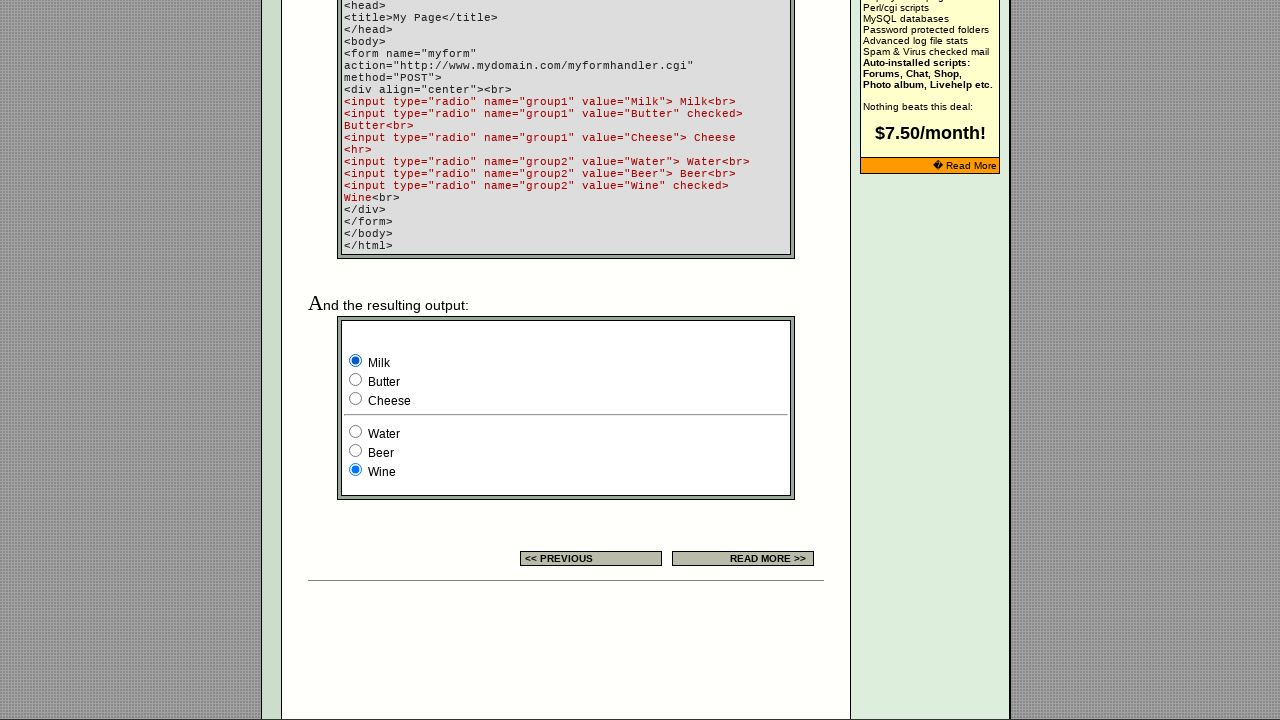

Located all group2 radio buttons
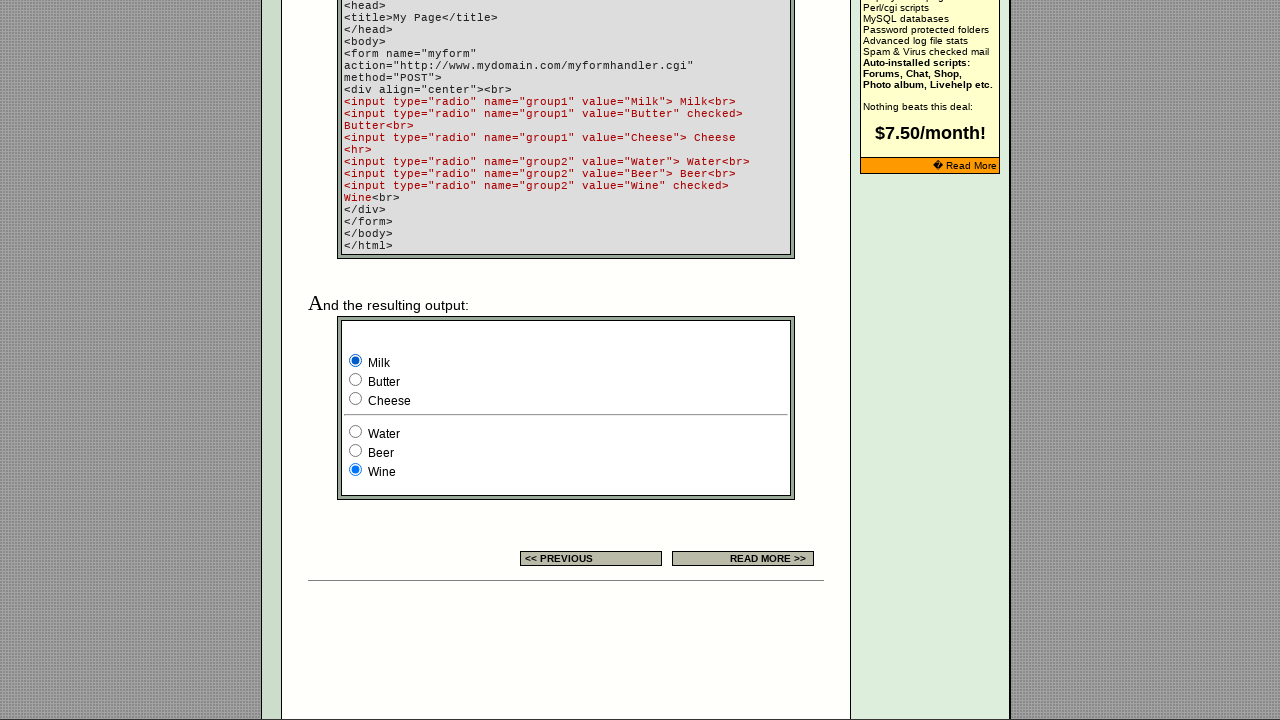

Counted 3 radio buttons in group2
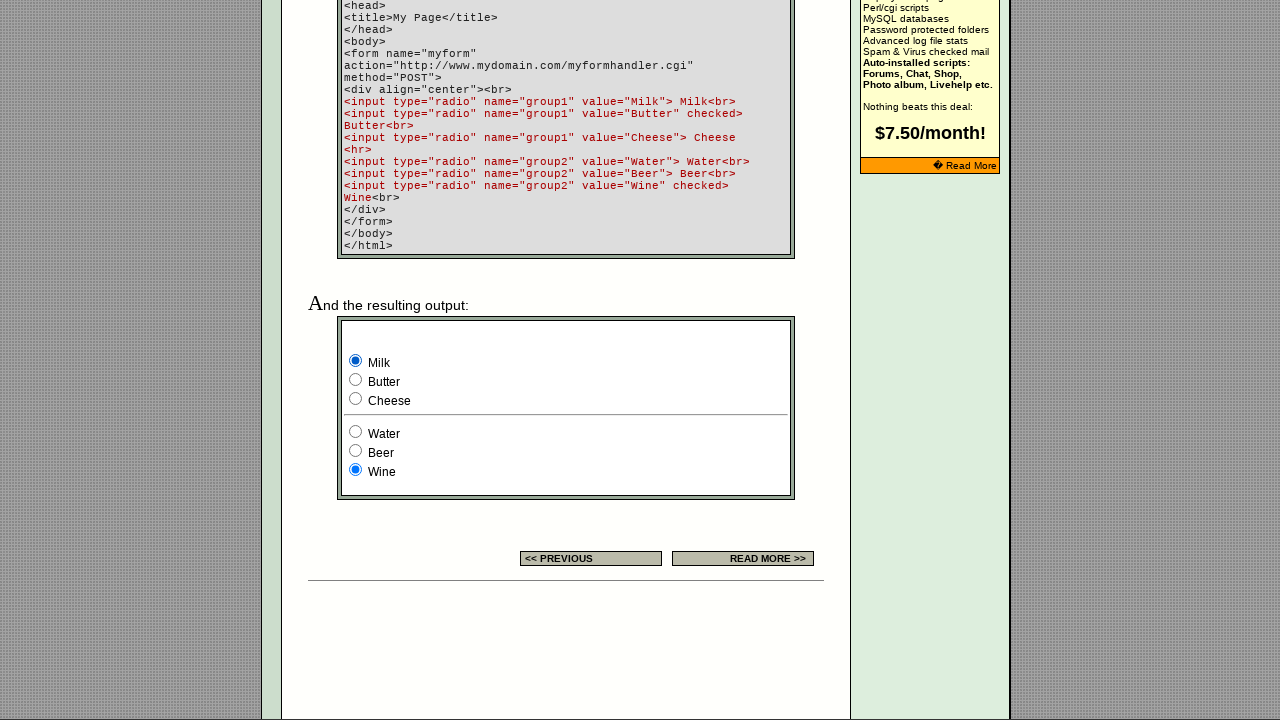

Retrieved value 'Water' from group2 radio button 0
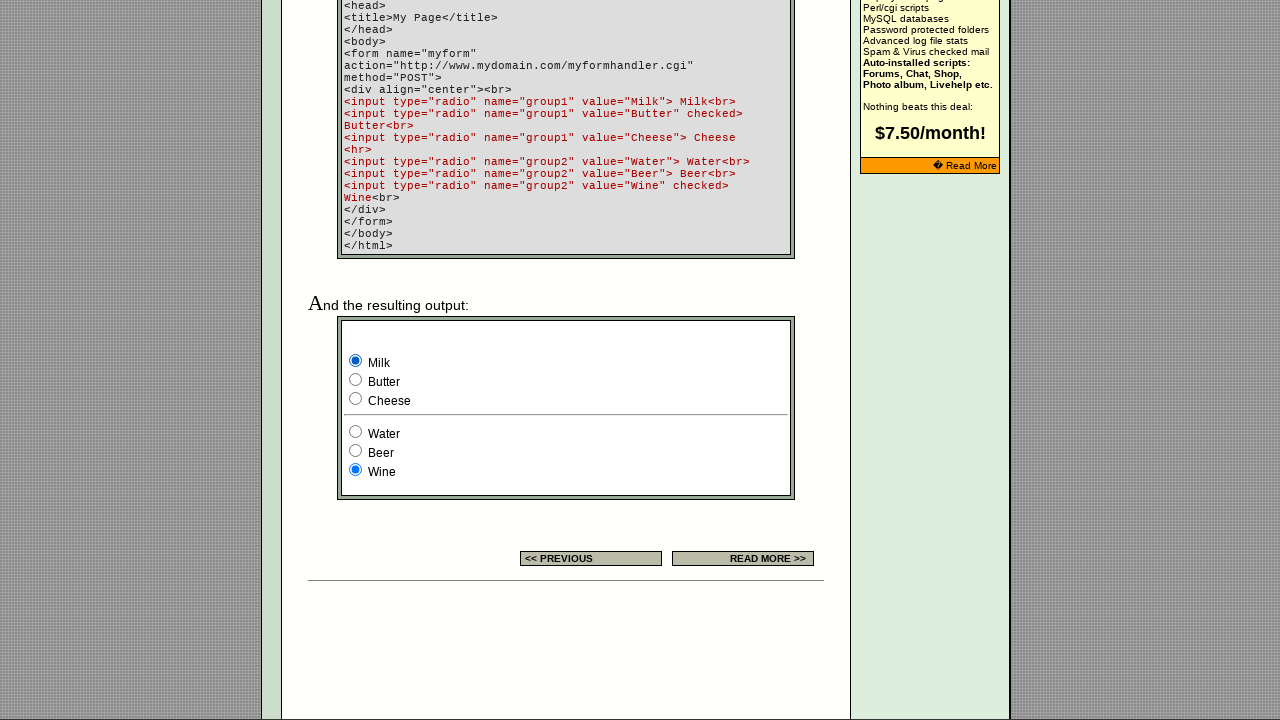

Selected 'Water' radio button from group2 at (356, 432) on input[name='group2'] >> nth=0
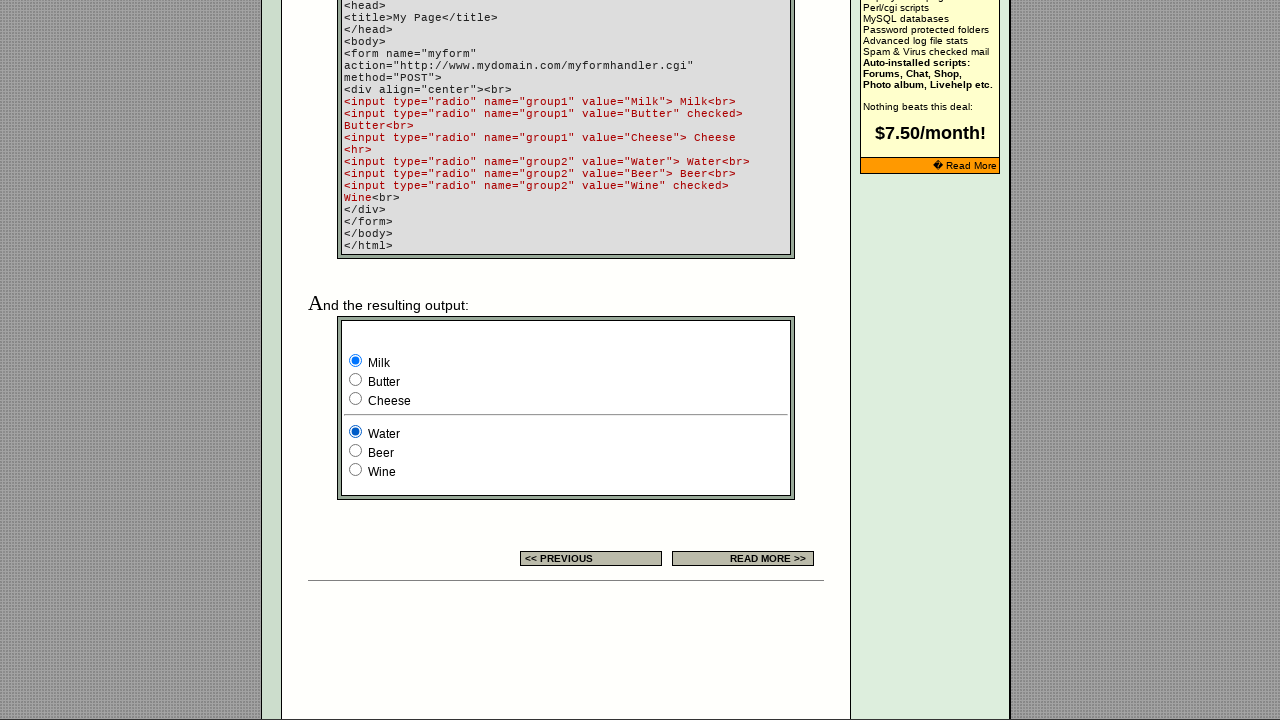

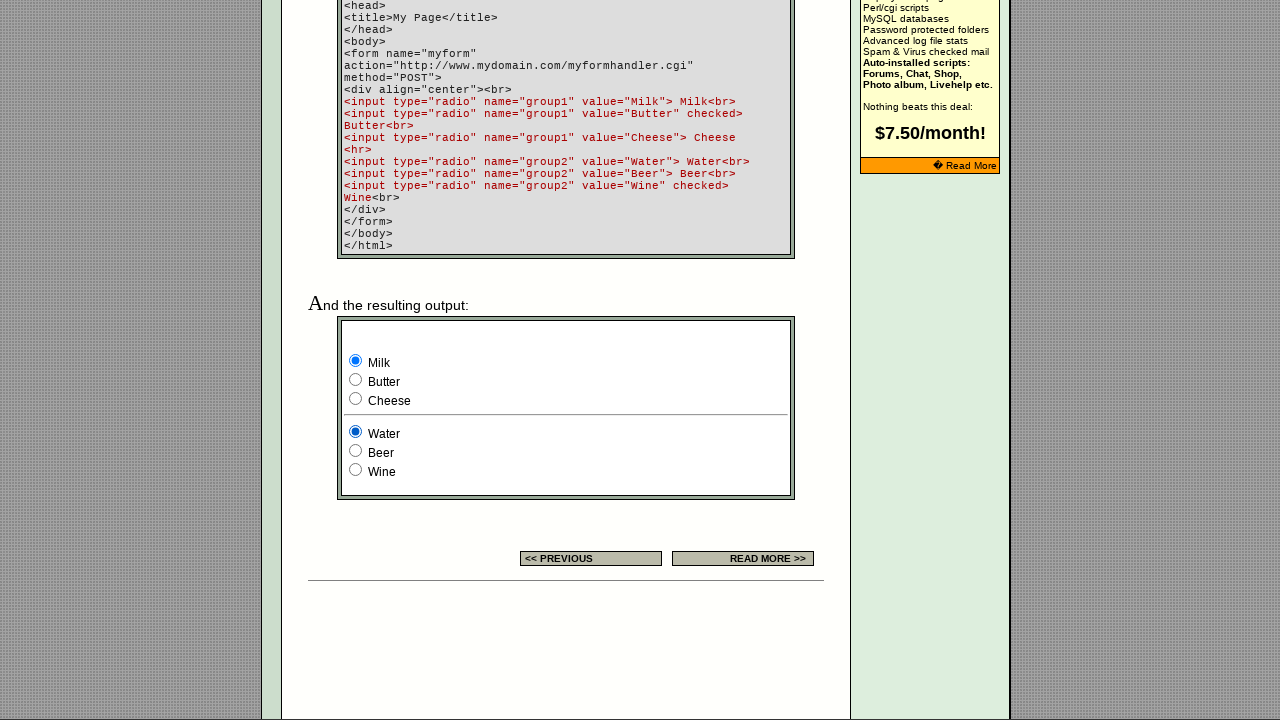